Tests radio button functionality by iterating through all sport radio buttons and clicking each one to verify they are clickable and selectable.

Starting URL: https://practice.cydeo.com/radio_buttons

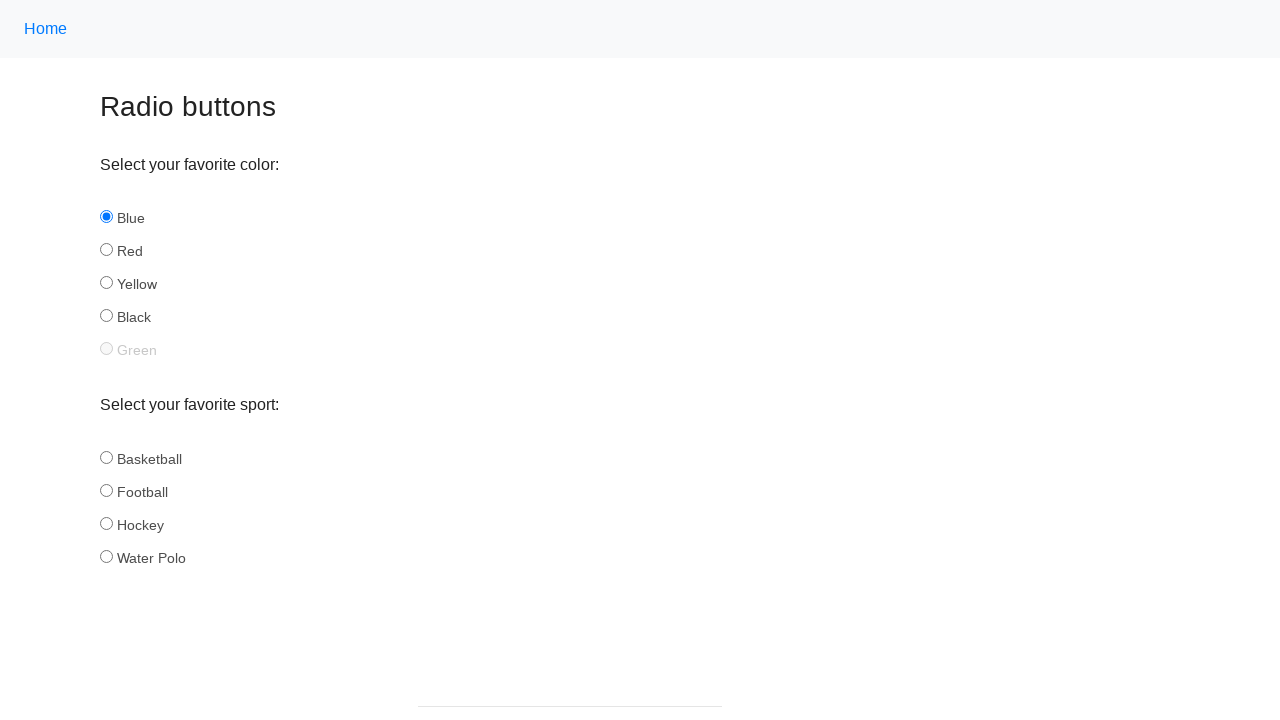

Located all sport radio buttons on the page
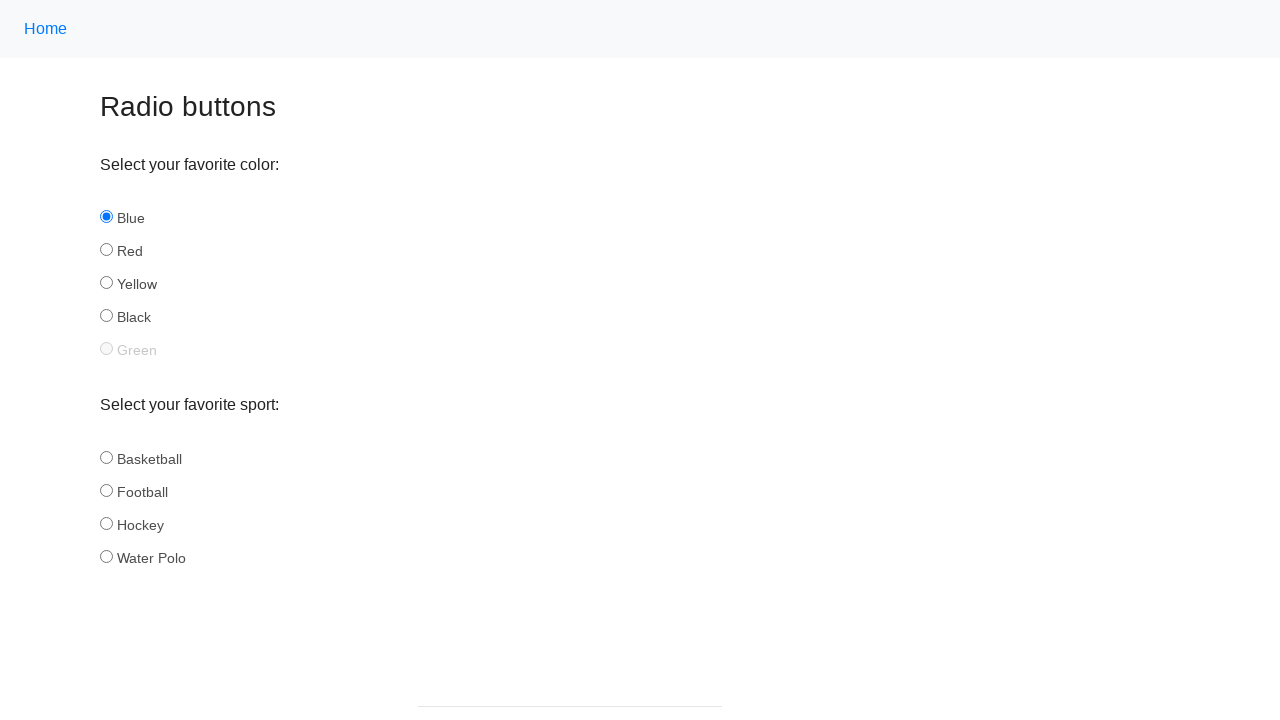

Clicked a sport radio button at (106, 457) on xpath=//input[@name='sport'] >> nth=0
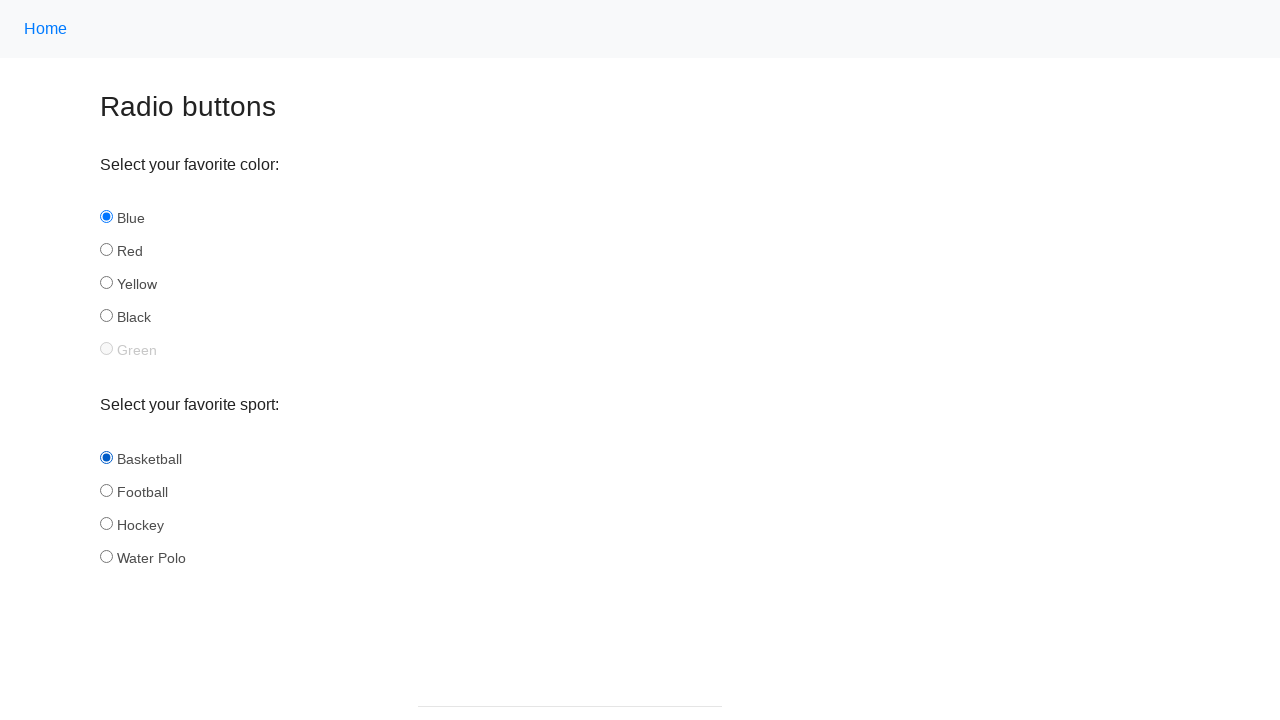

Waited 500ms for radio button selection to be observable
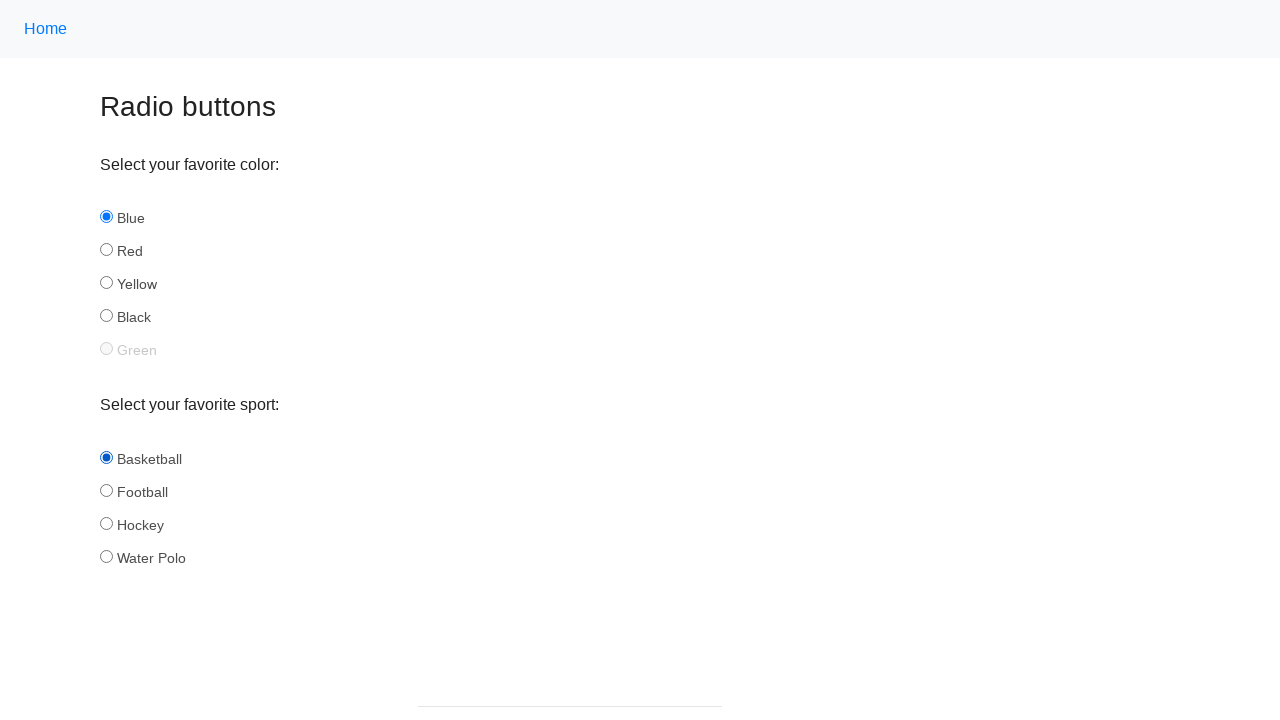

Clicked a sport radio button at (106, 490) on xpath=//input[@name='sport'] >> nth=1
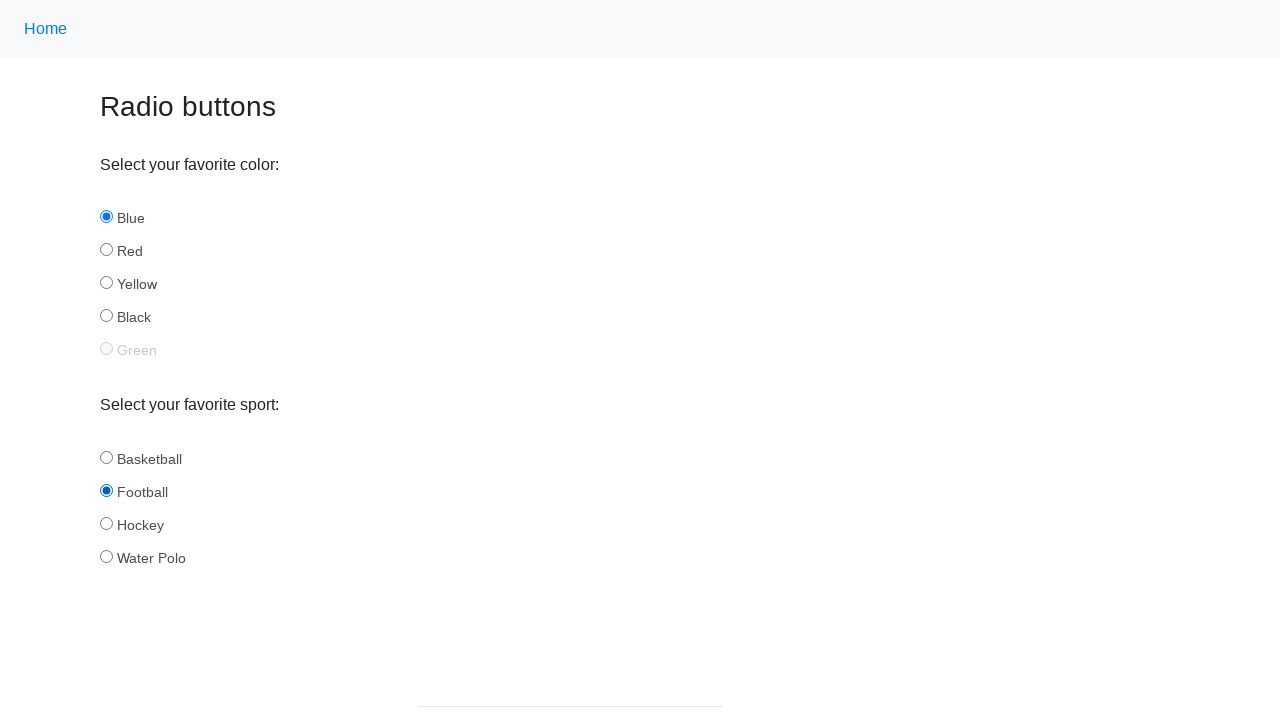

Waited 500ms for radio button selection to be observable
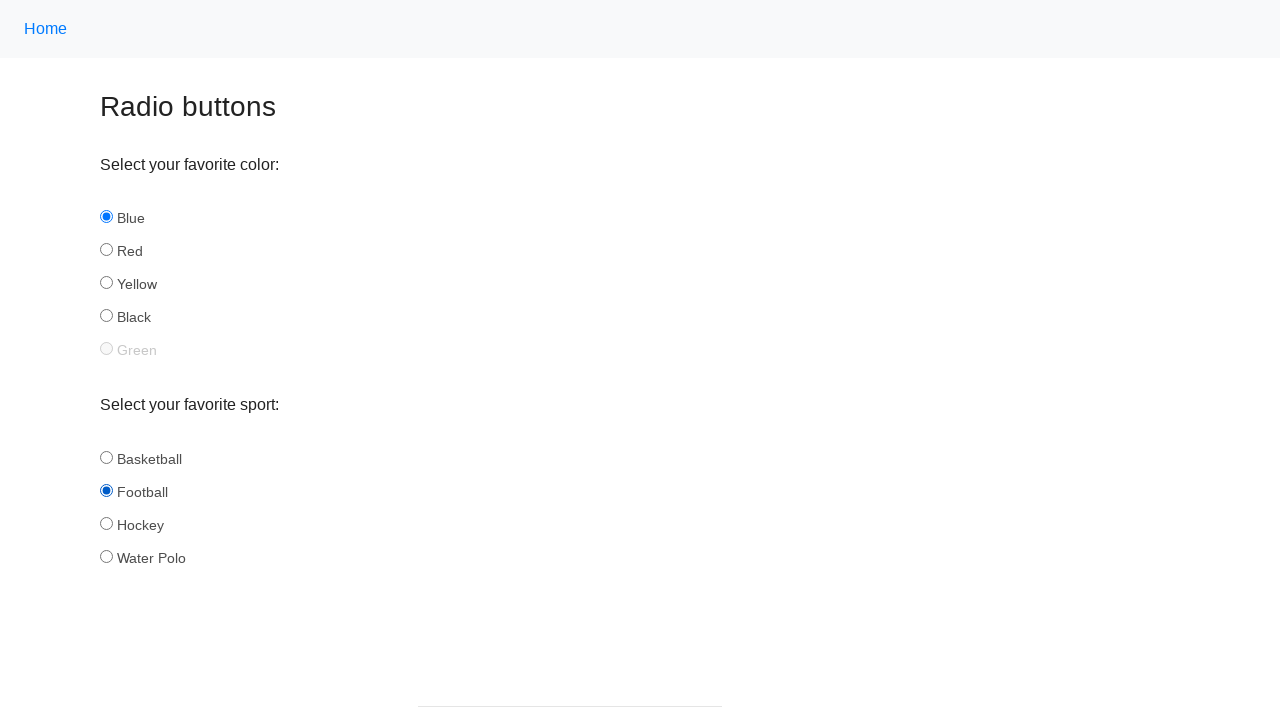

Clicked a sport radio button at (106, 523) on xpath=//input[@name='sport'] >> nth=2
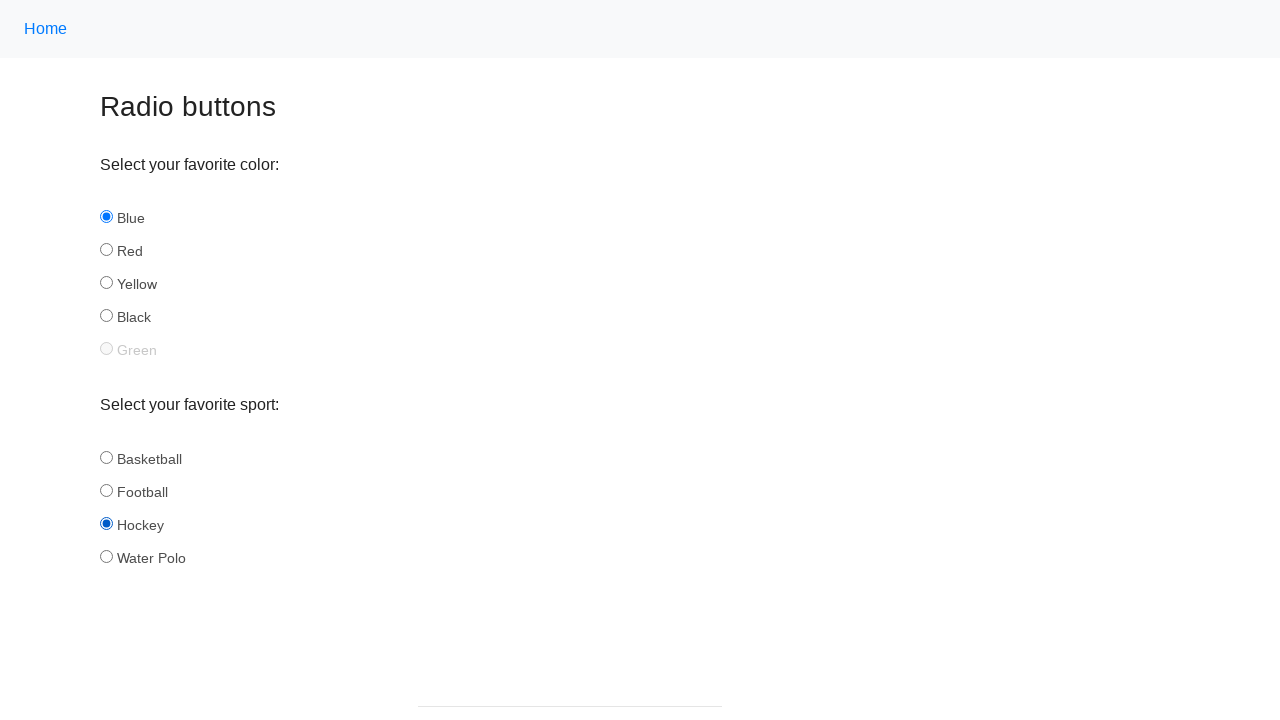

Waited 500ms for radio button selection to be observable
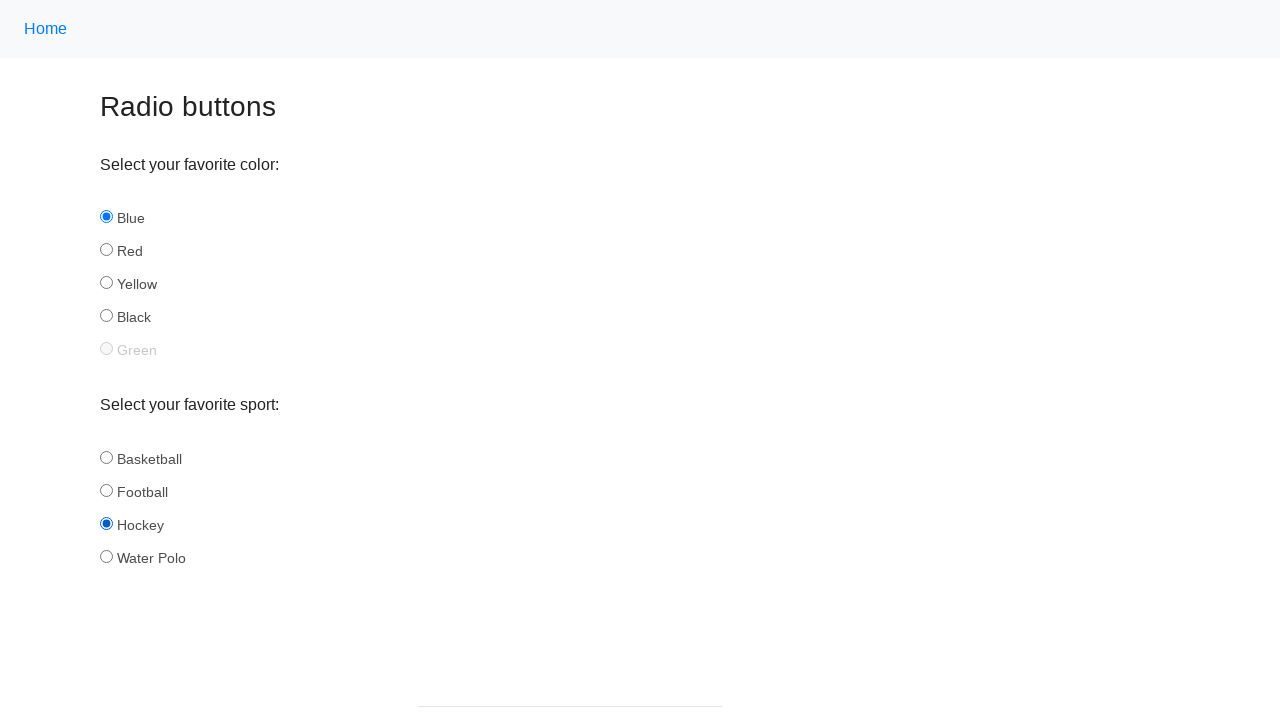

Clicked a sport radio button at (106, 556) on xpath=//input[@name='sport'] >> nth=3
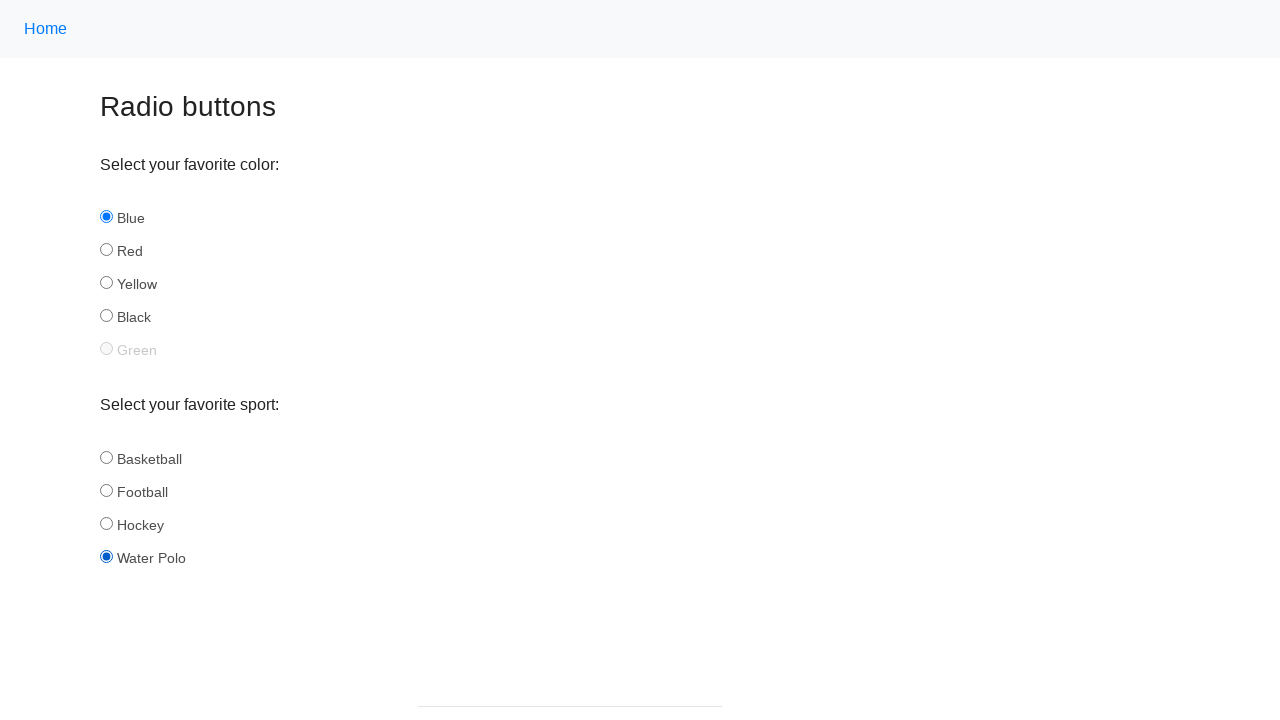

Waited 500ms for radio button selection to be observable
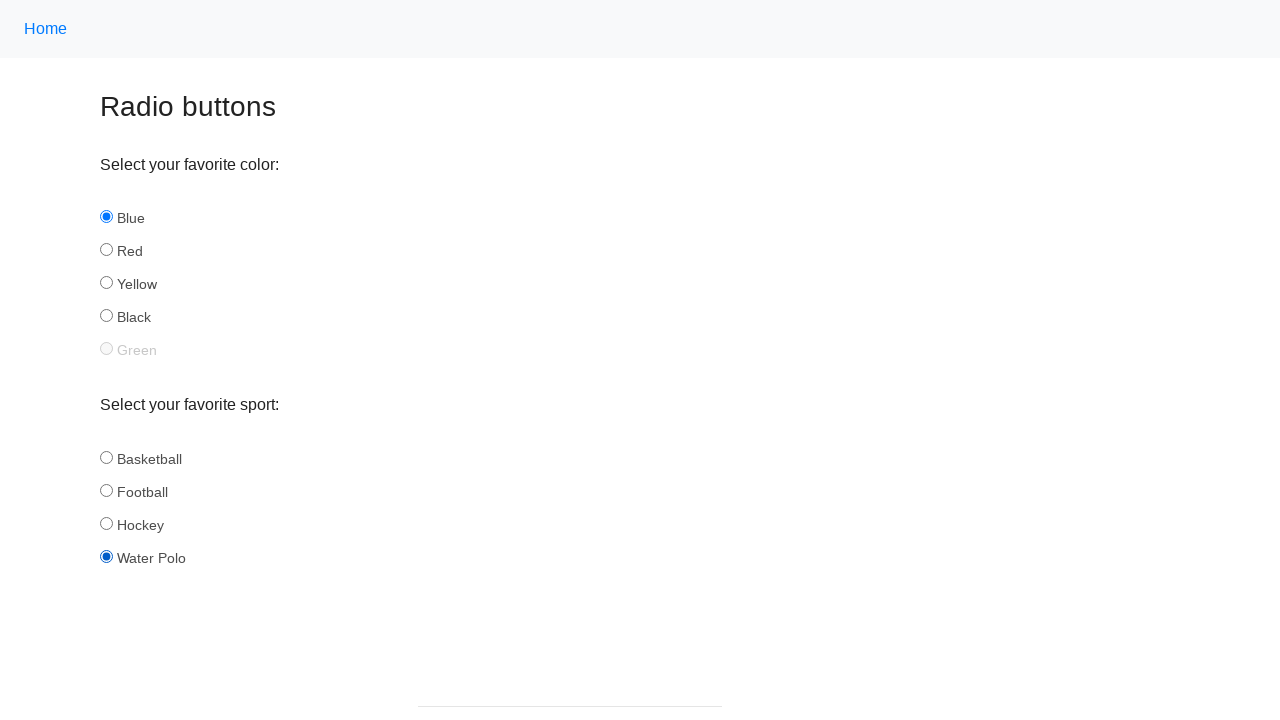

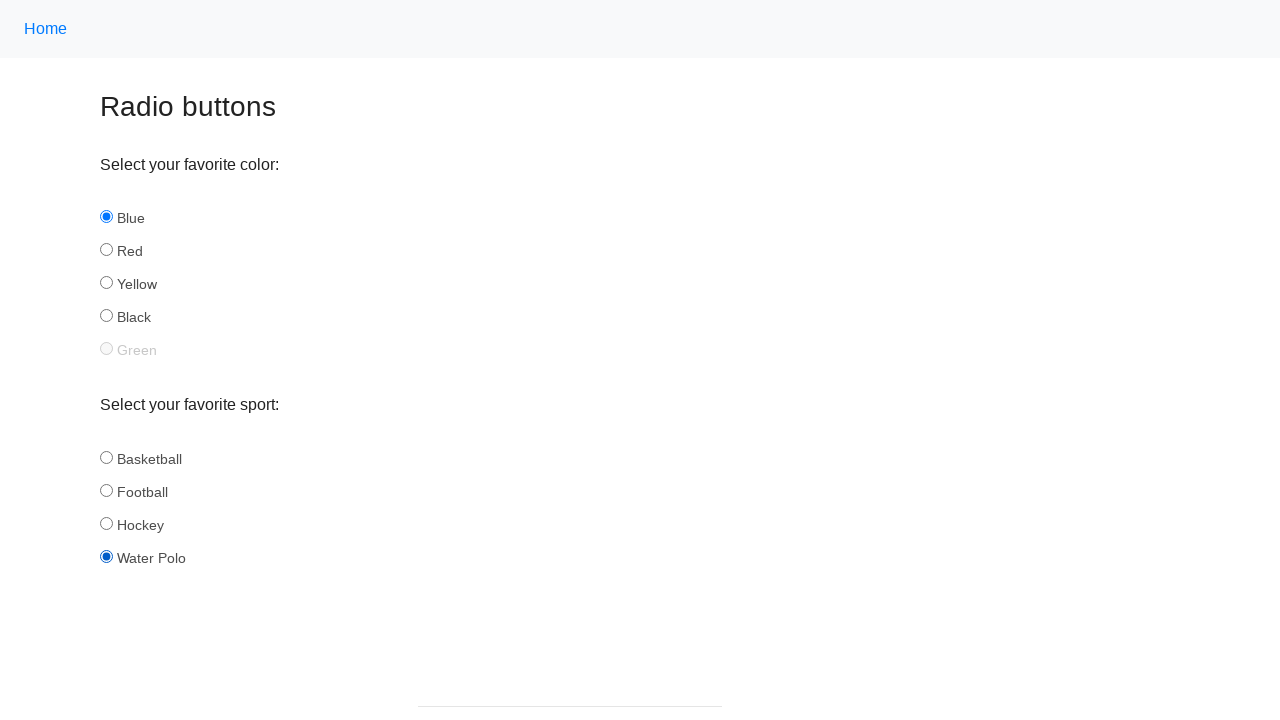